Tests clicking a no-content link and verifying the response status message

Starting URL: https://demoqa.com/links

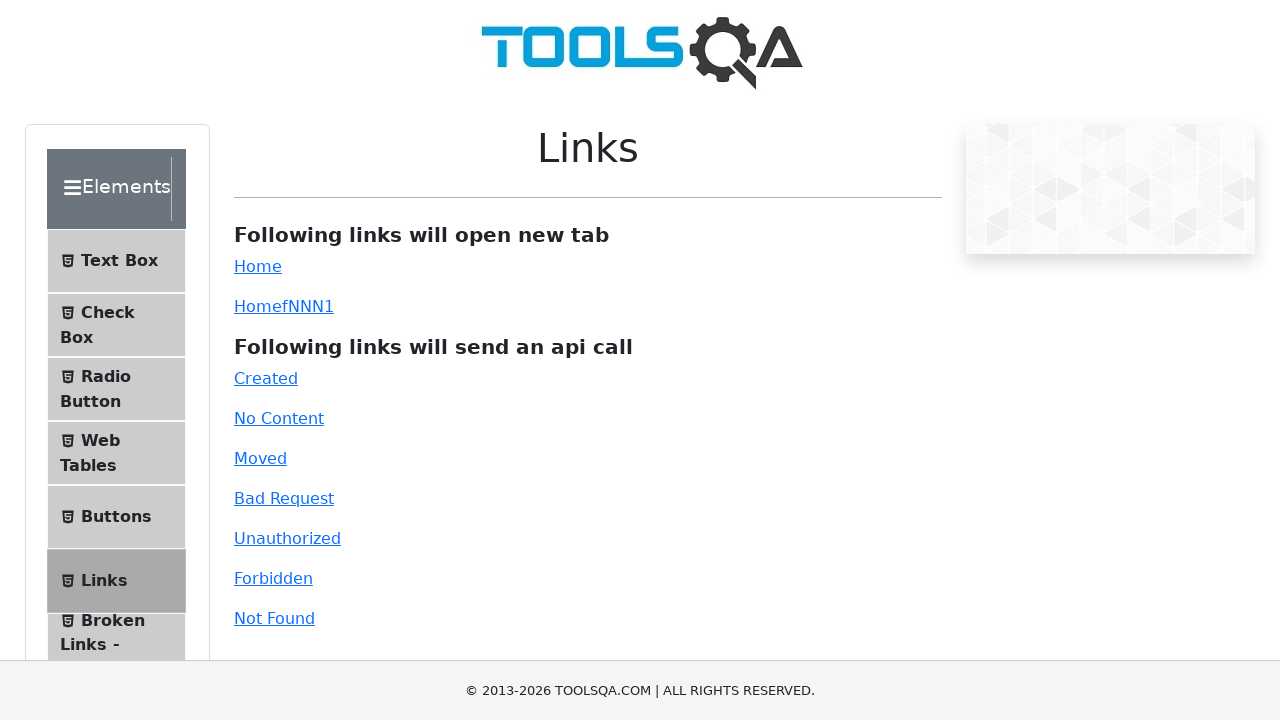

Scrolled to no-content link element
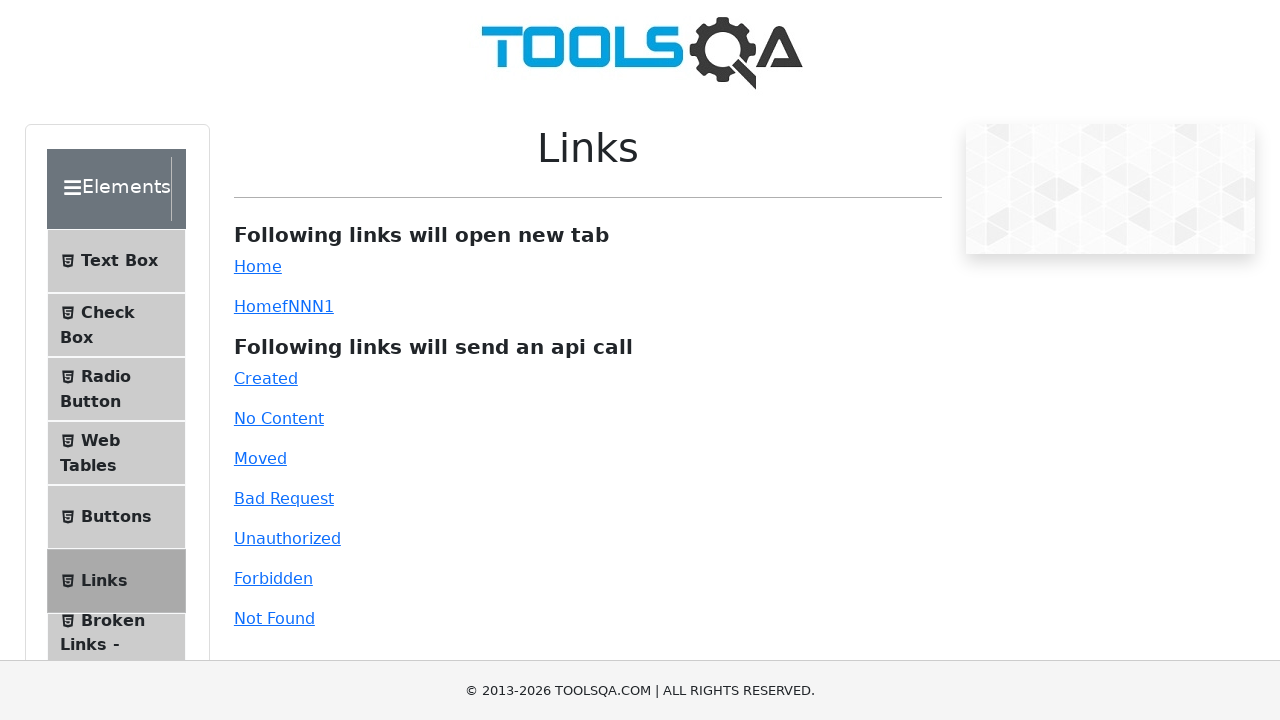

Clicked the no-content link at (279, 418) on #no-content
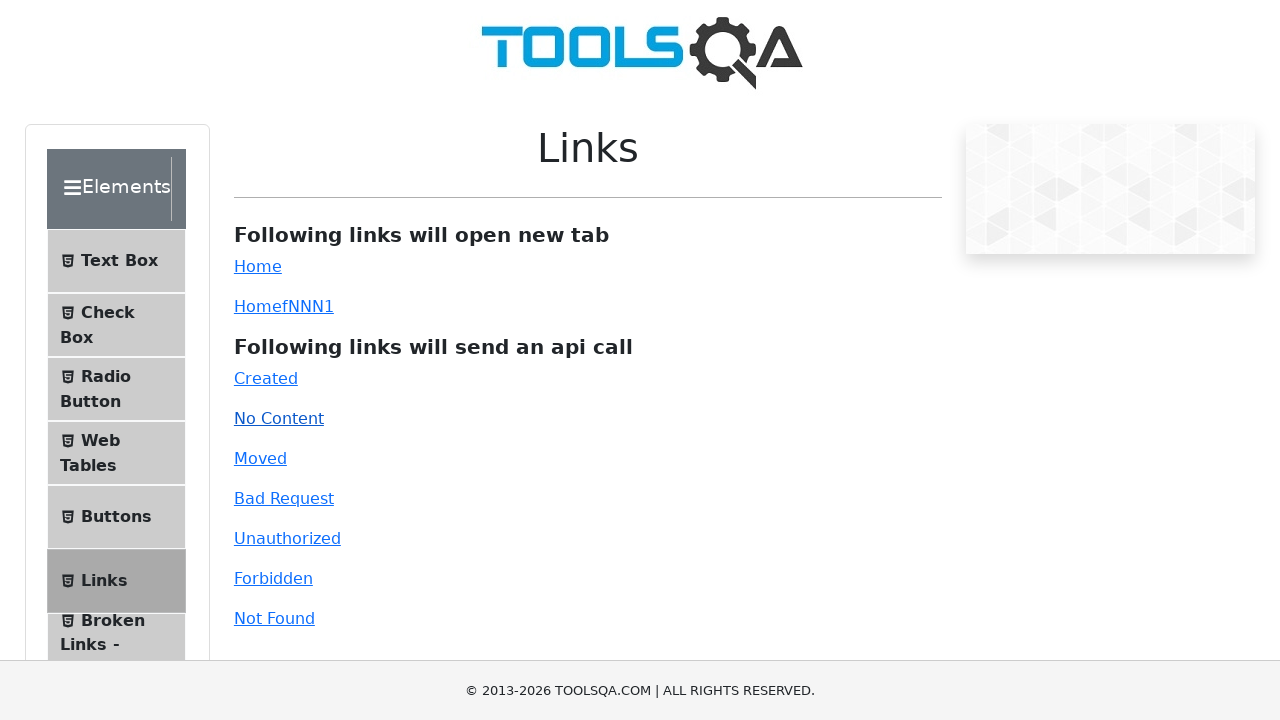

Response status message appeared
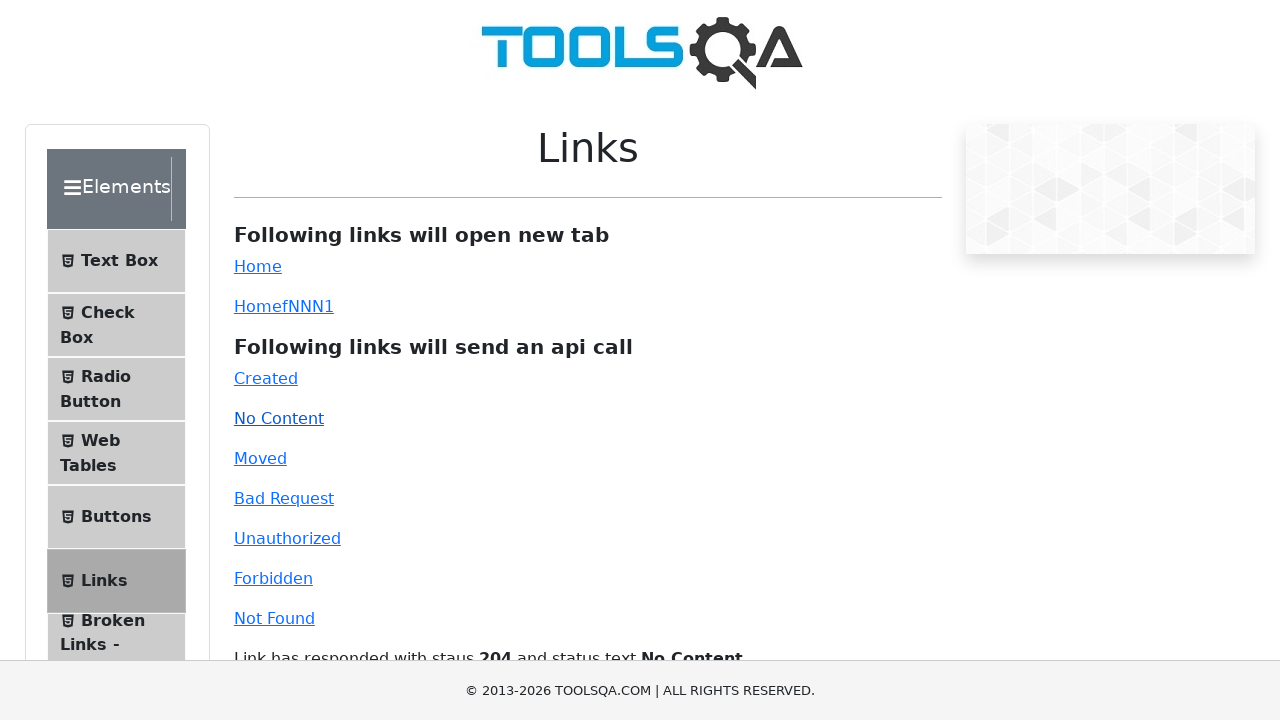

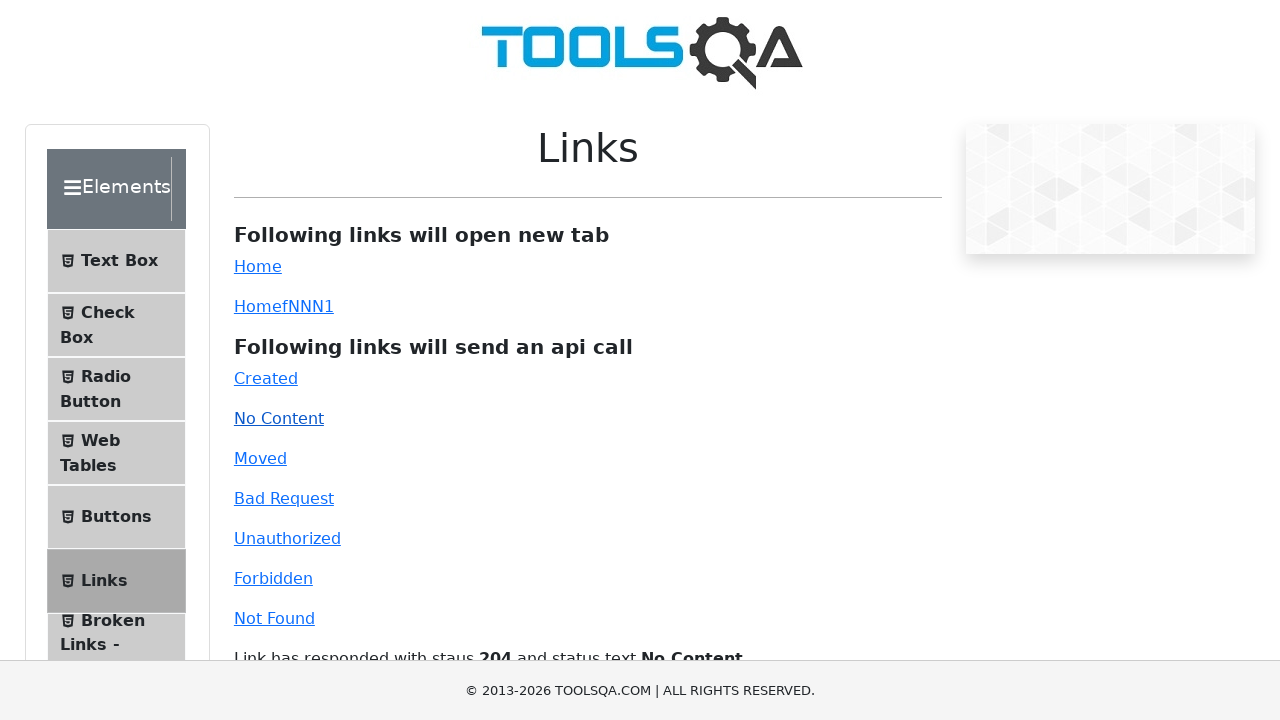